Tests search functionality on Hacker News clone by searching for "cypress" and verifying that at least one result row appears.

Starting URL: https://hackernews-seven.vercel.app

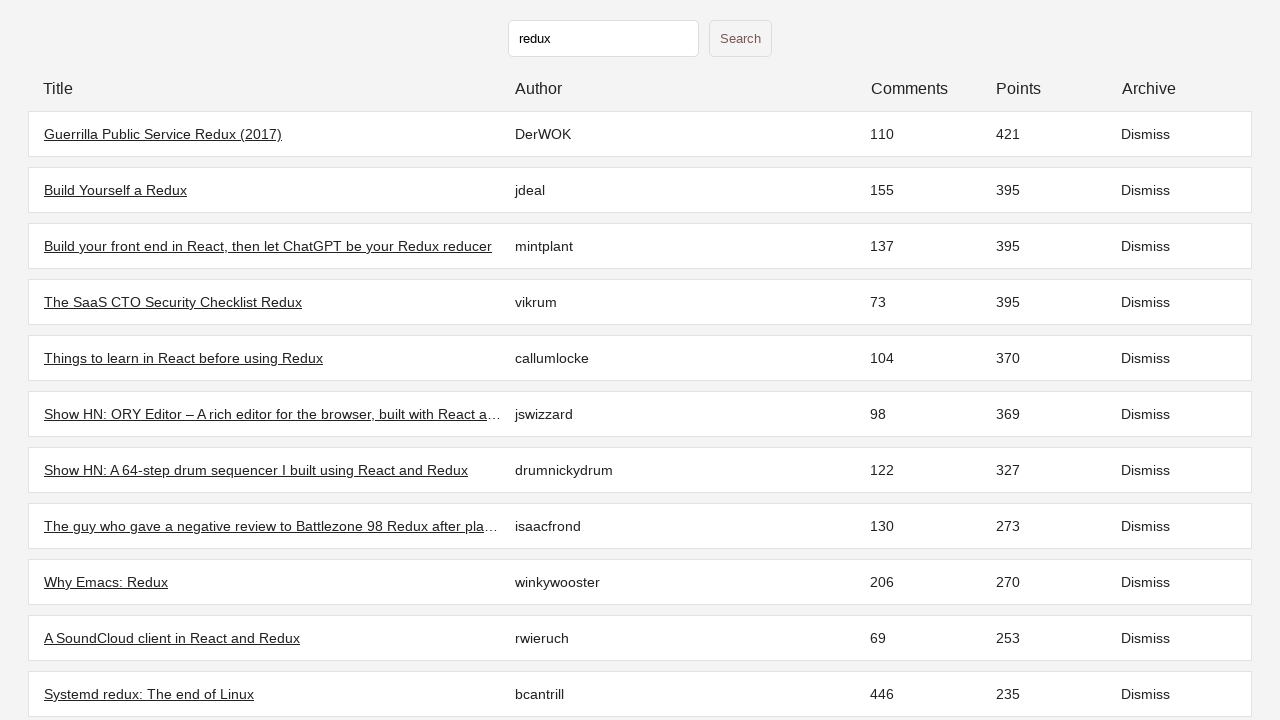

Waited for initial page load - table rows appeared
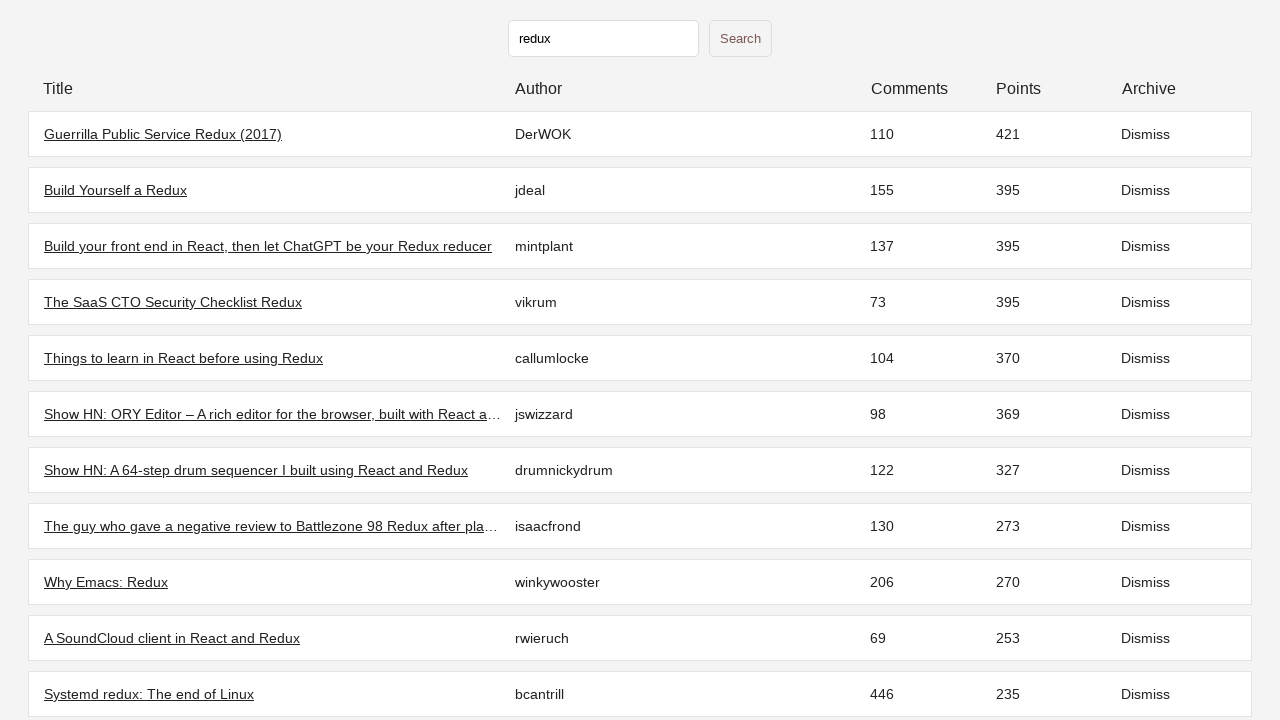

Filled search input with 'cypress' on input[type="text"]
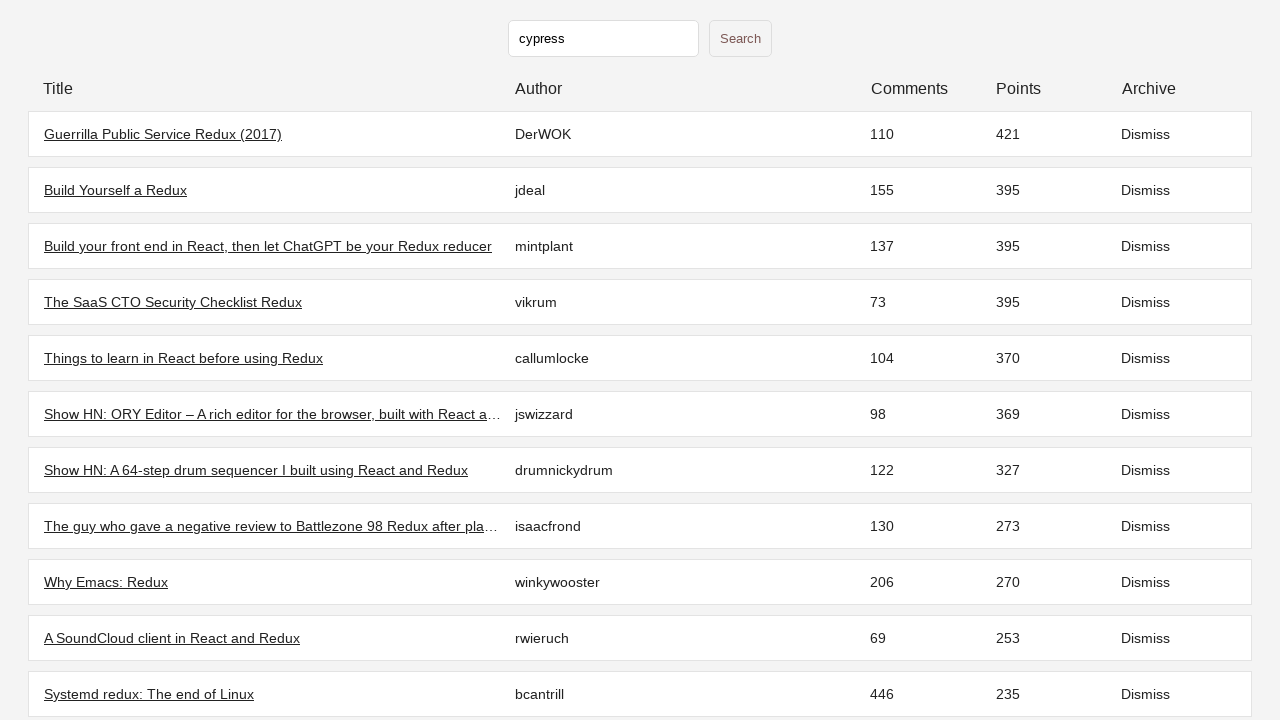

Pressed Enter to submit search
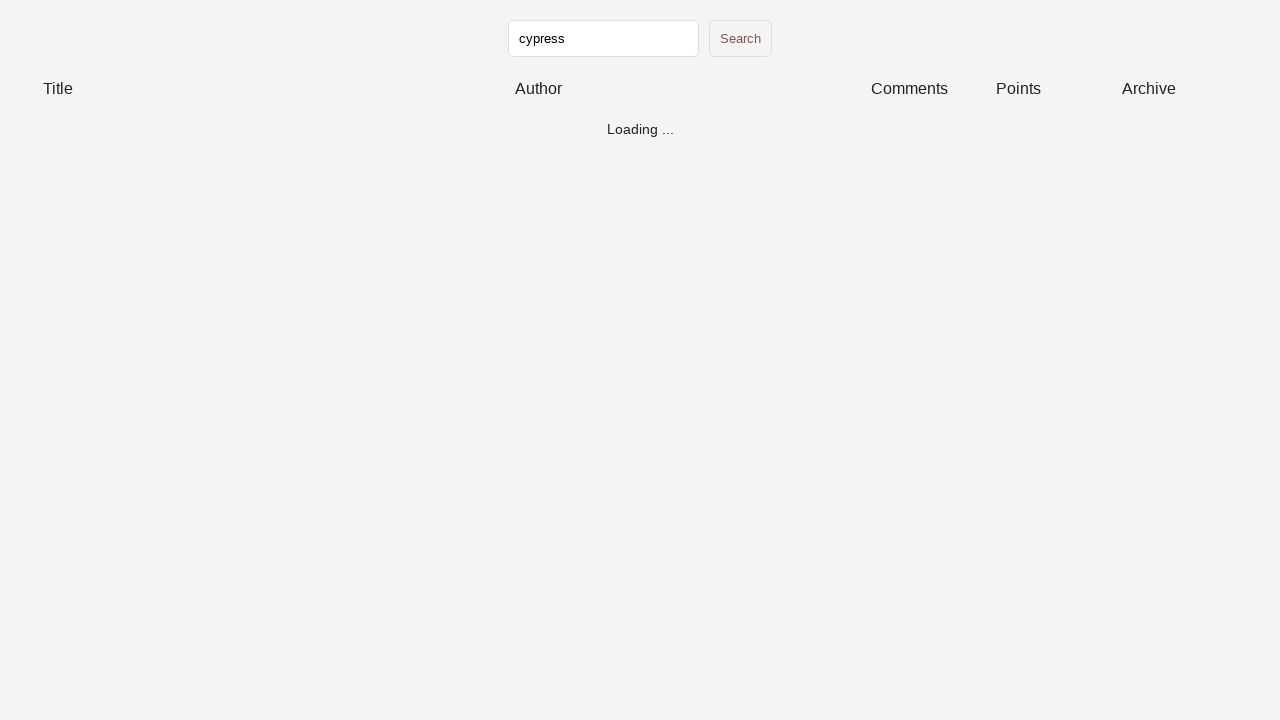

Waited for search results - at least one result row appeared
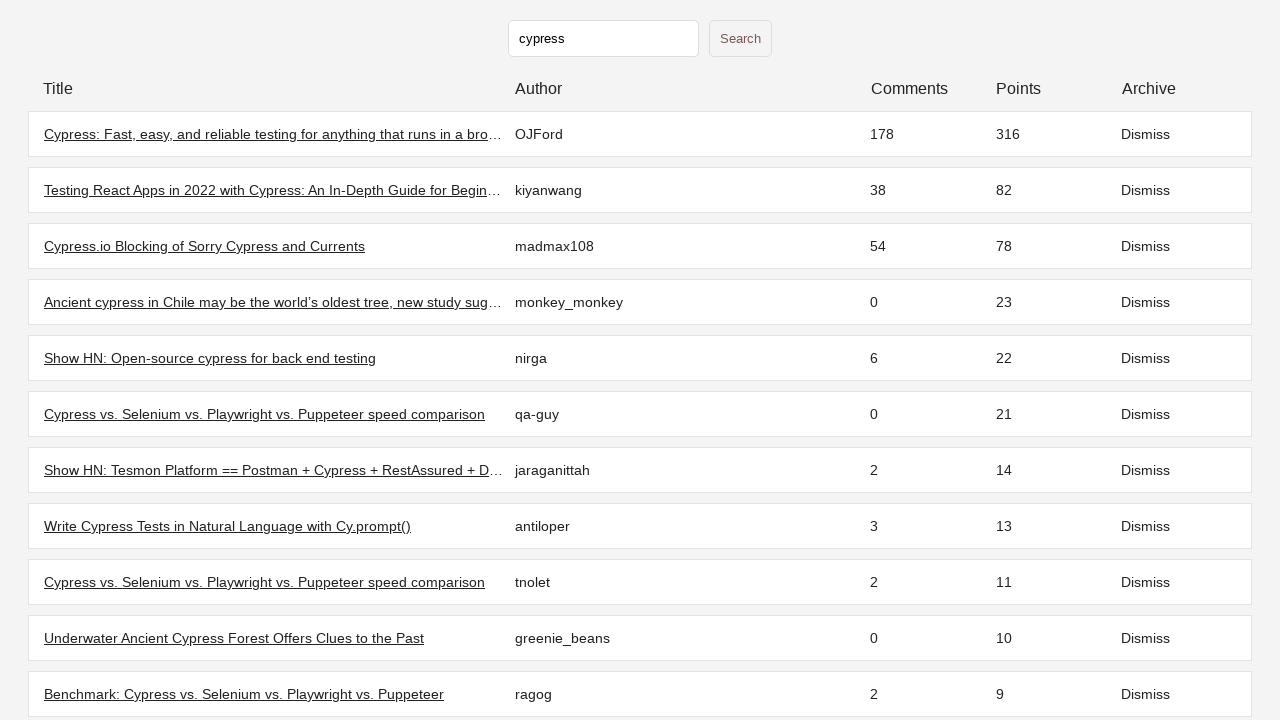

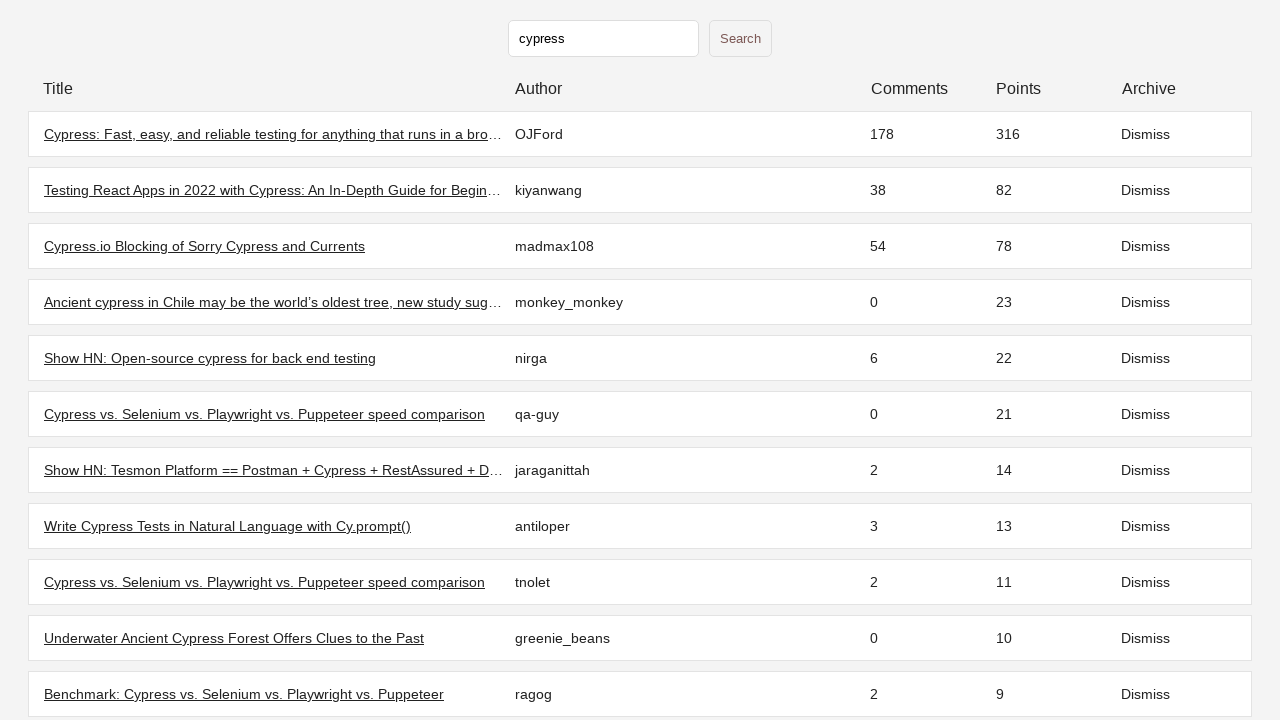